Tests sending keys to a text input element by clicking on the body, then typing "abc" into a text input field and verifying the value was entered correctly.

Starting URL: https://selenium.dev/selenium/web/single_text_input.html

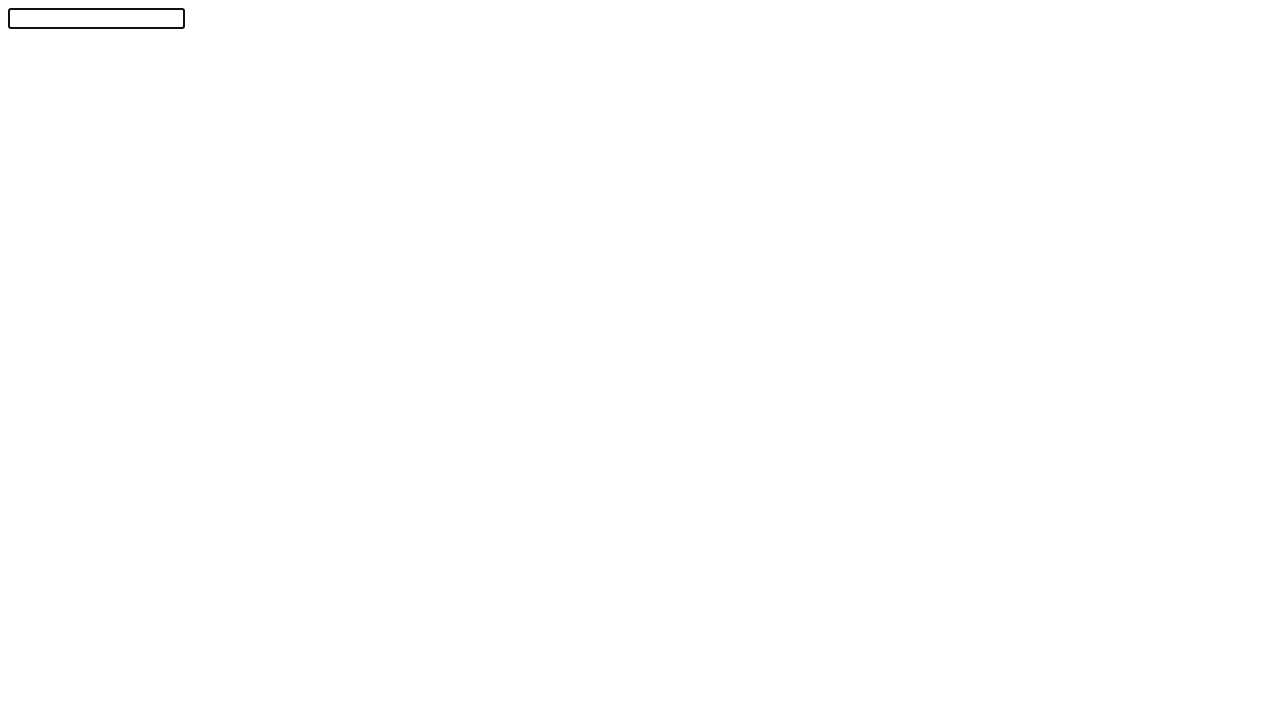

Navigated to single text input test page
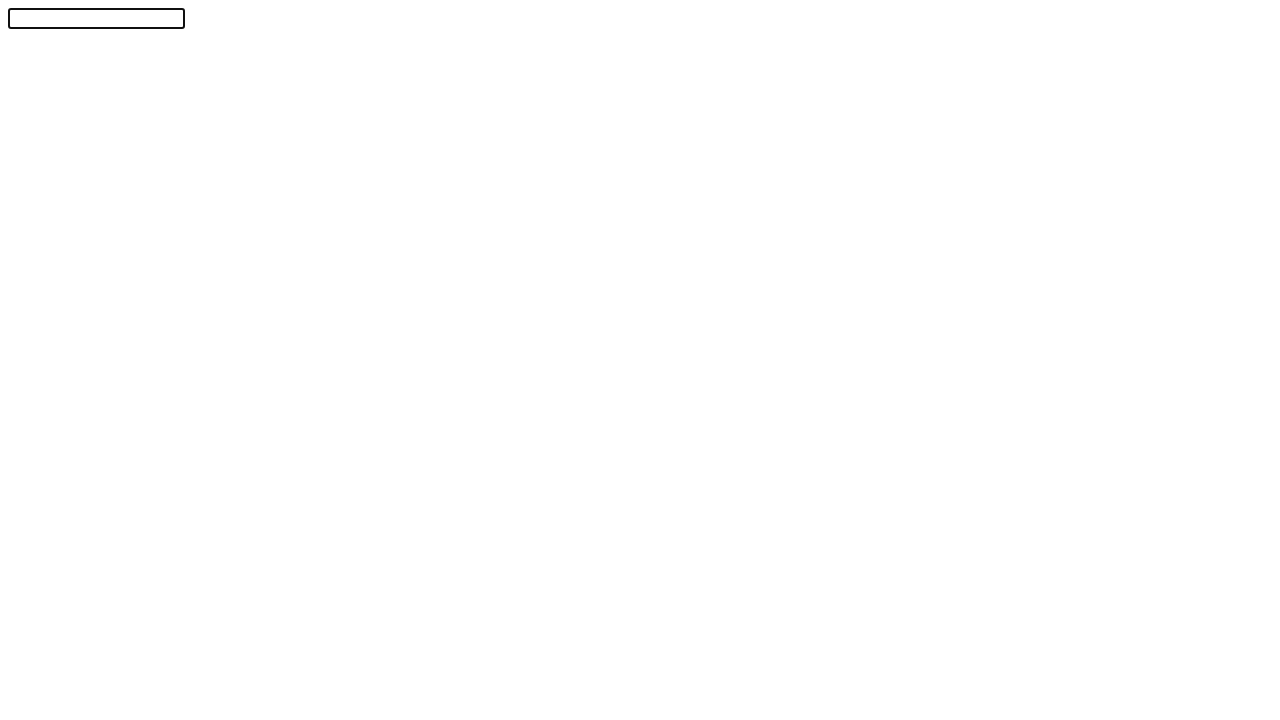

Clicked on body element at (640, 356) on body
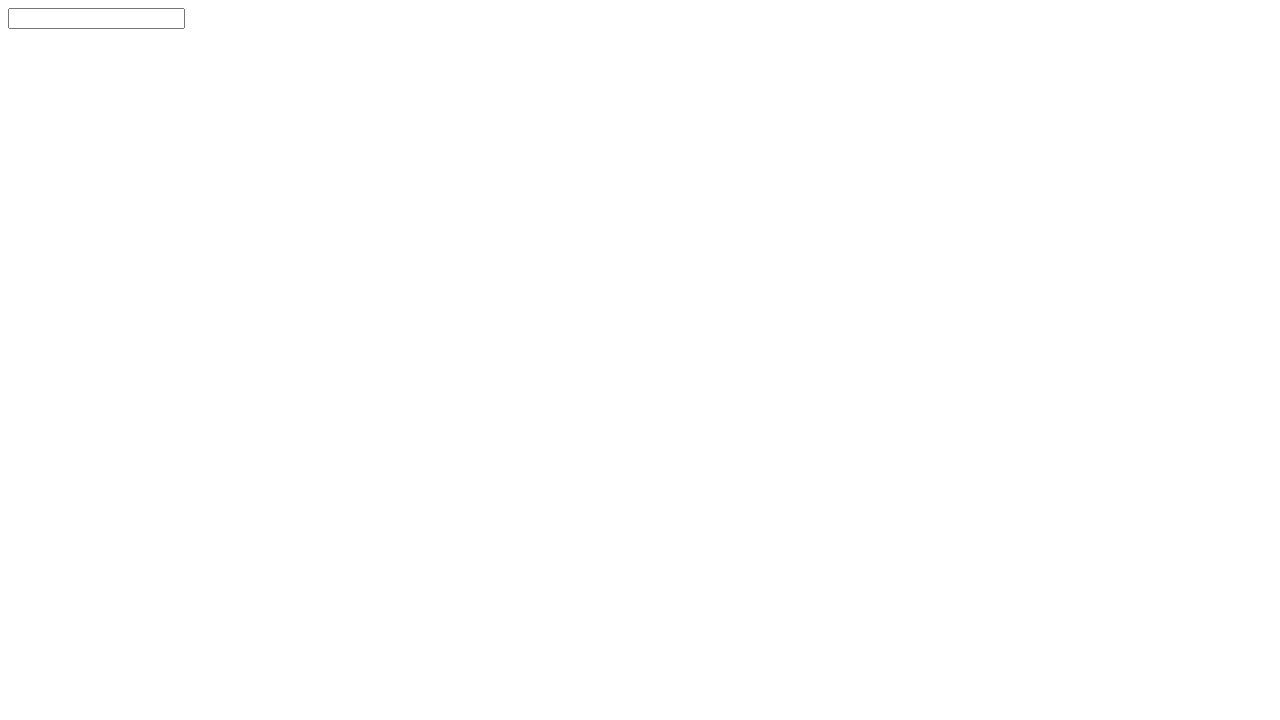

Filled text input field with 'abc' on #textInput
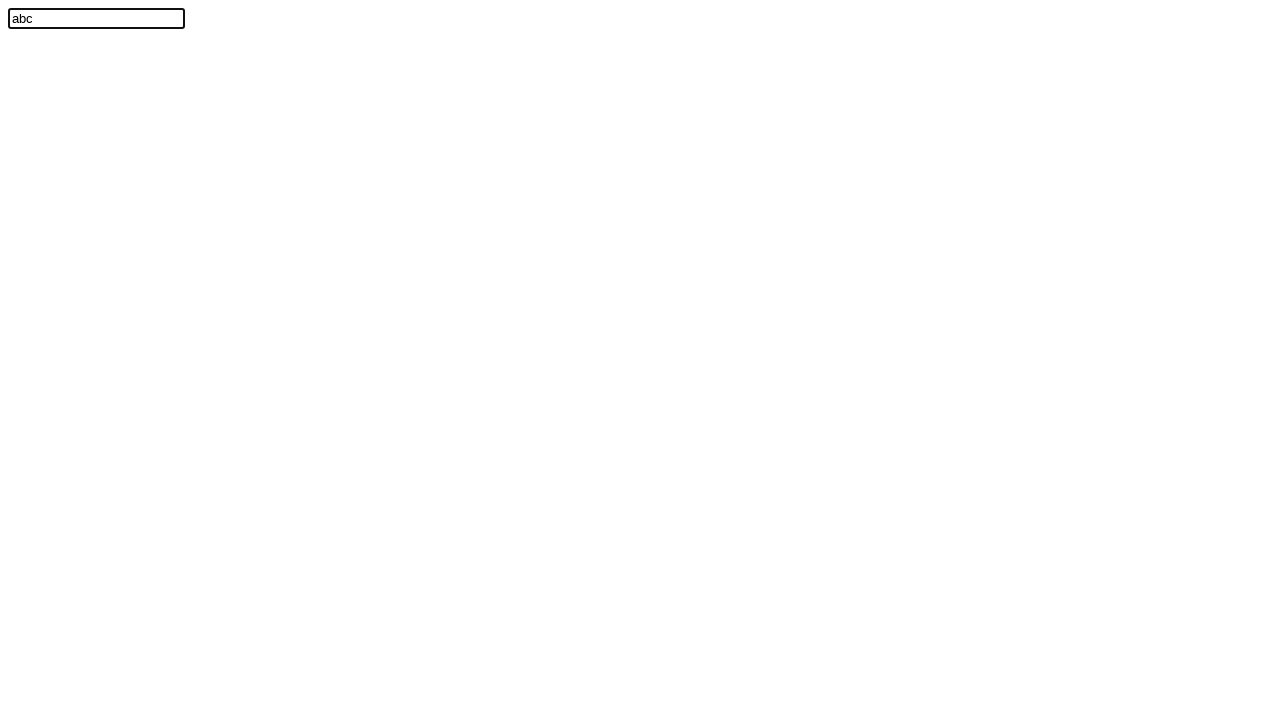

Verified text input field contains 'abc'
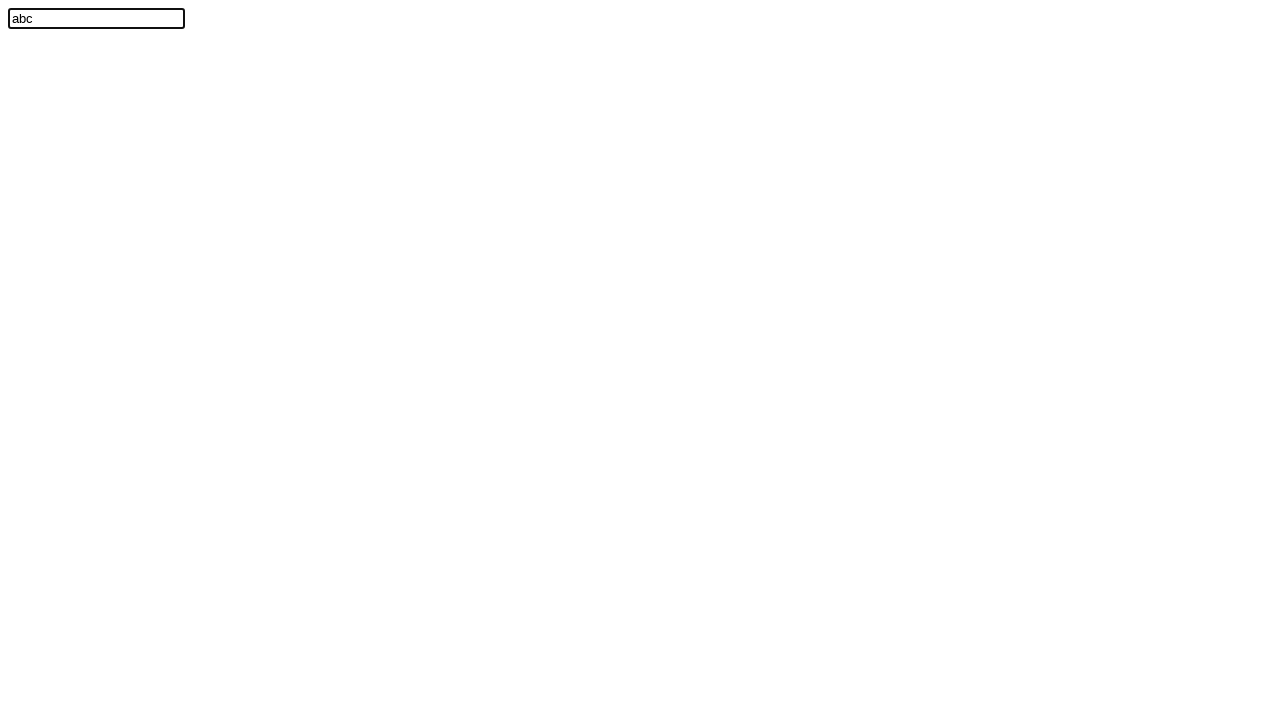

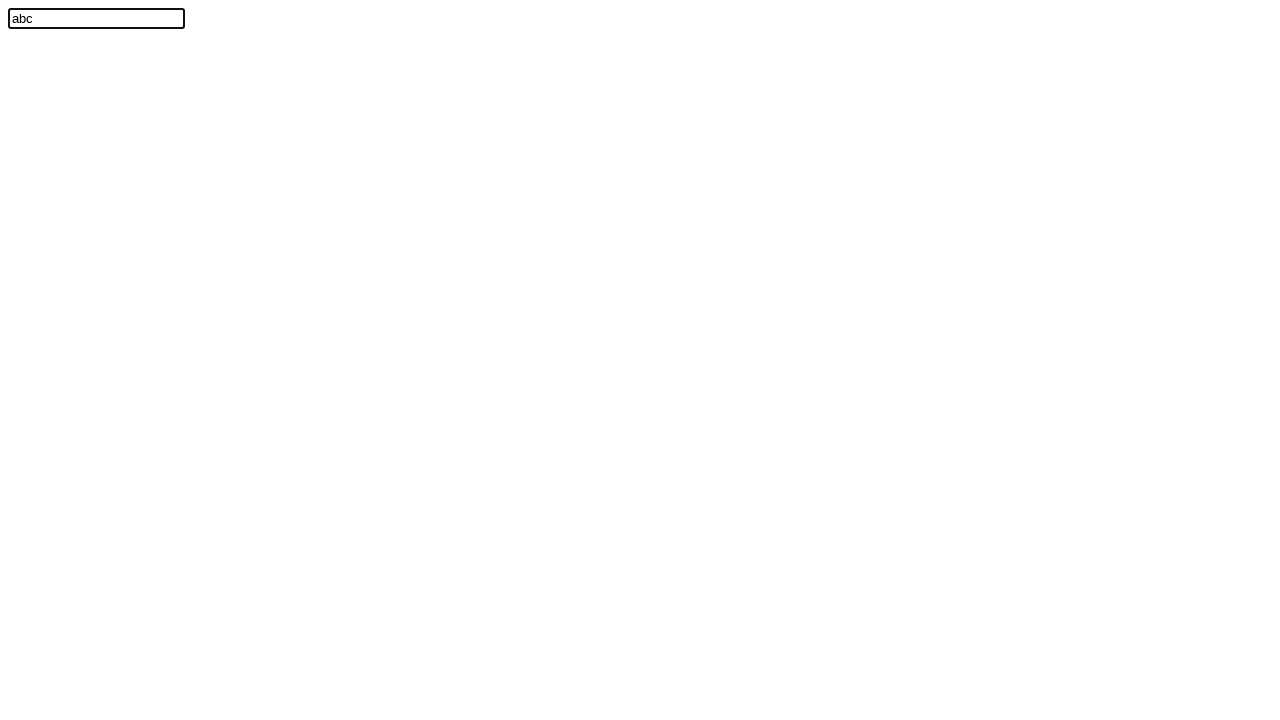